Tests dynamic loading with a 5-second wait timeout, verifying text that appears after clicking start button

Starting URL: https://automationfc.github.io/dynamic-loading/

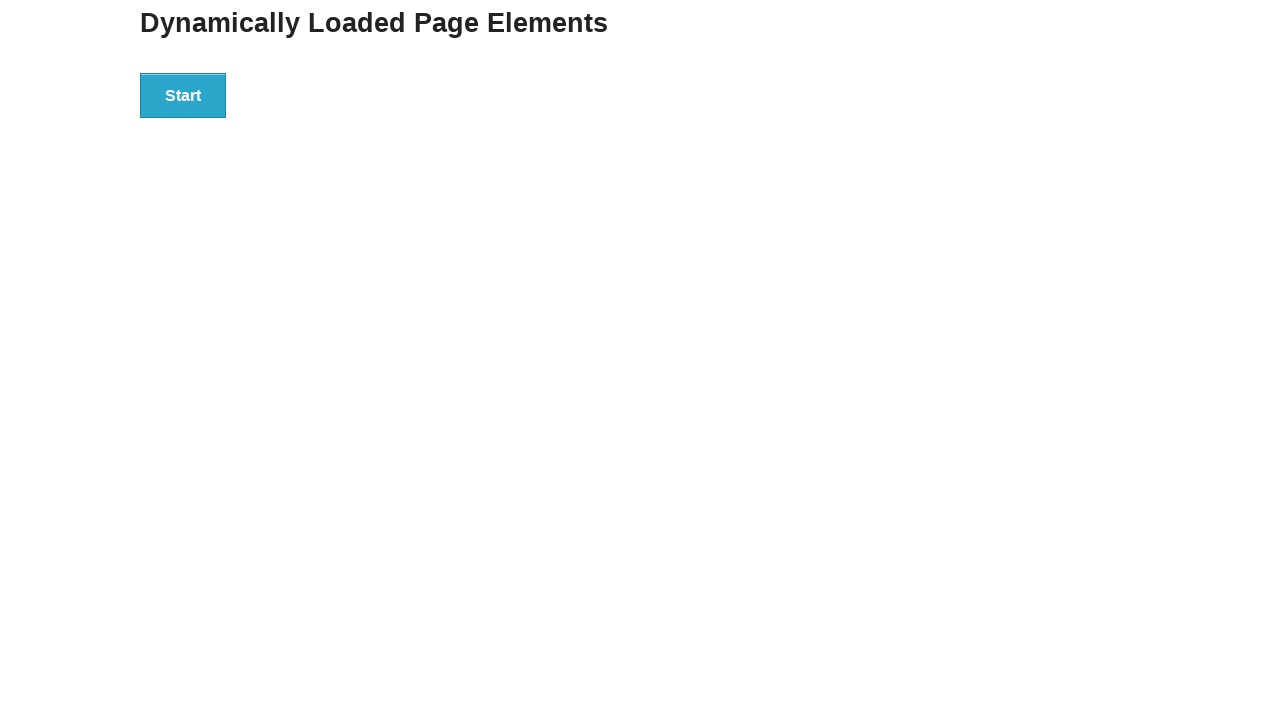

Clicked start button to trigger dynamic loading at (183, 95) on div#start>button
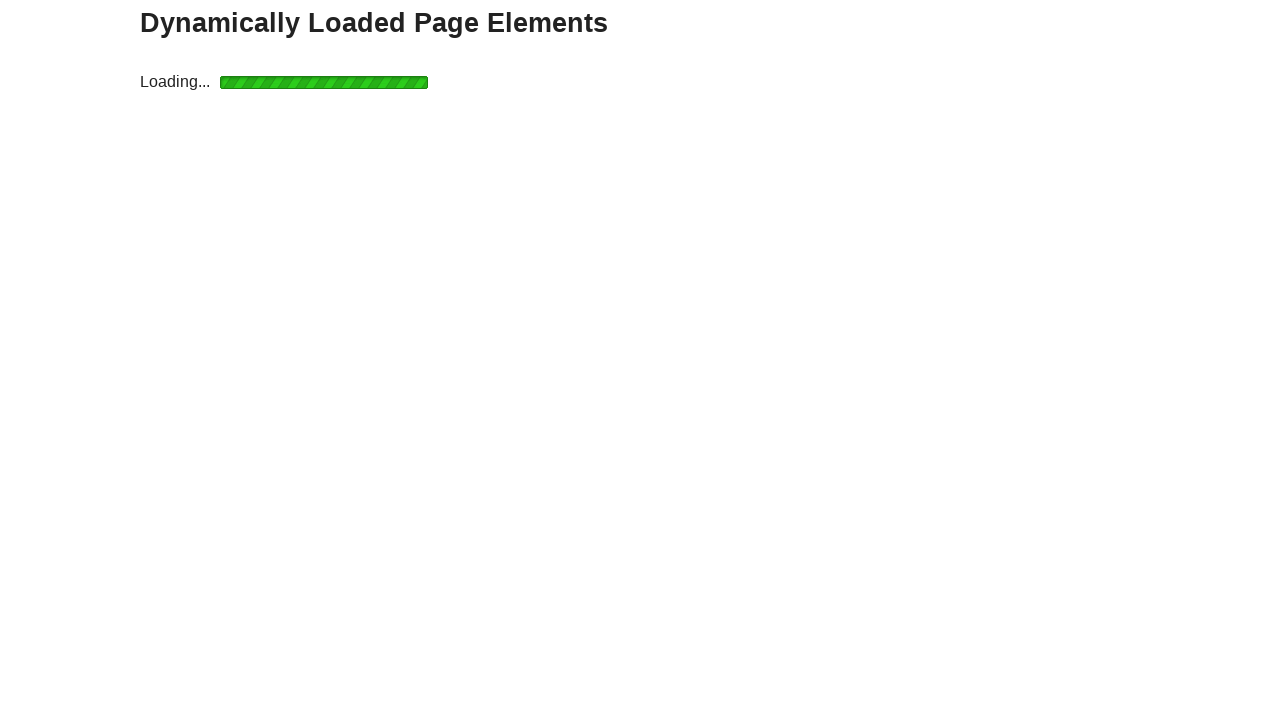

Located finish text element
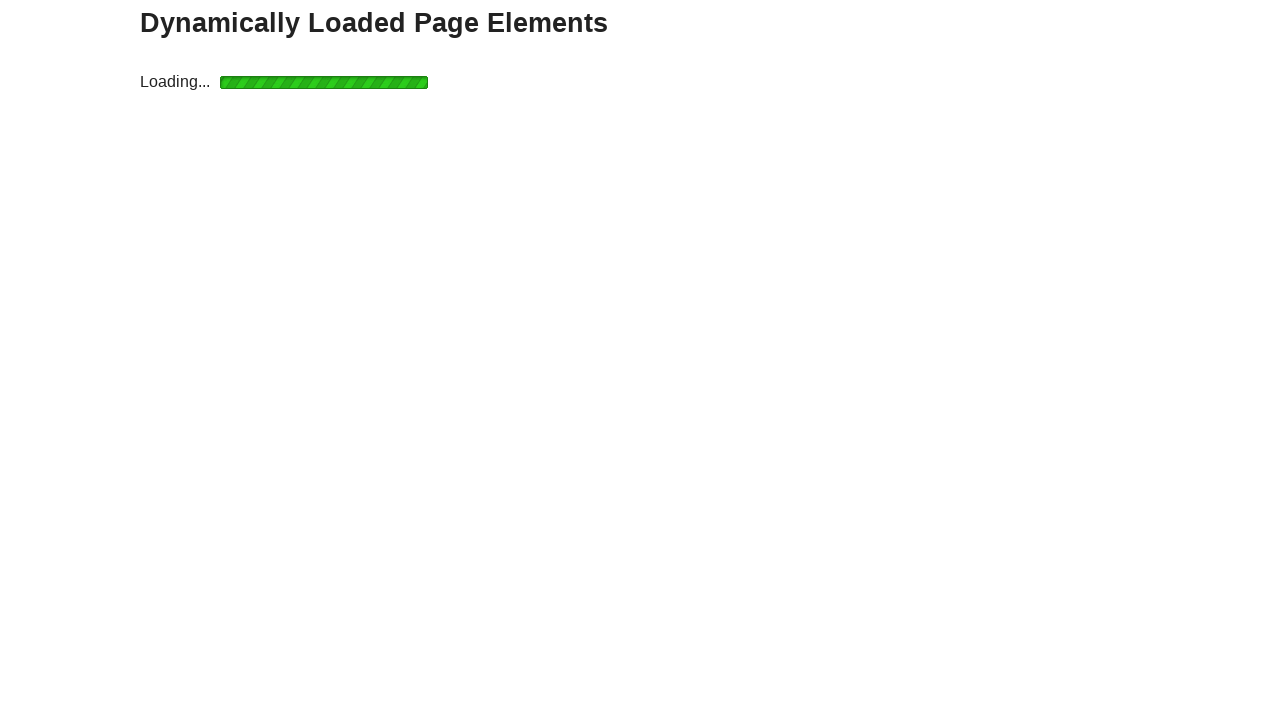

Waited up to 5 seconds for element to appear
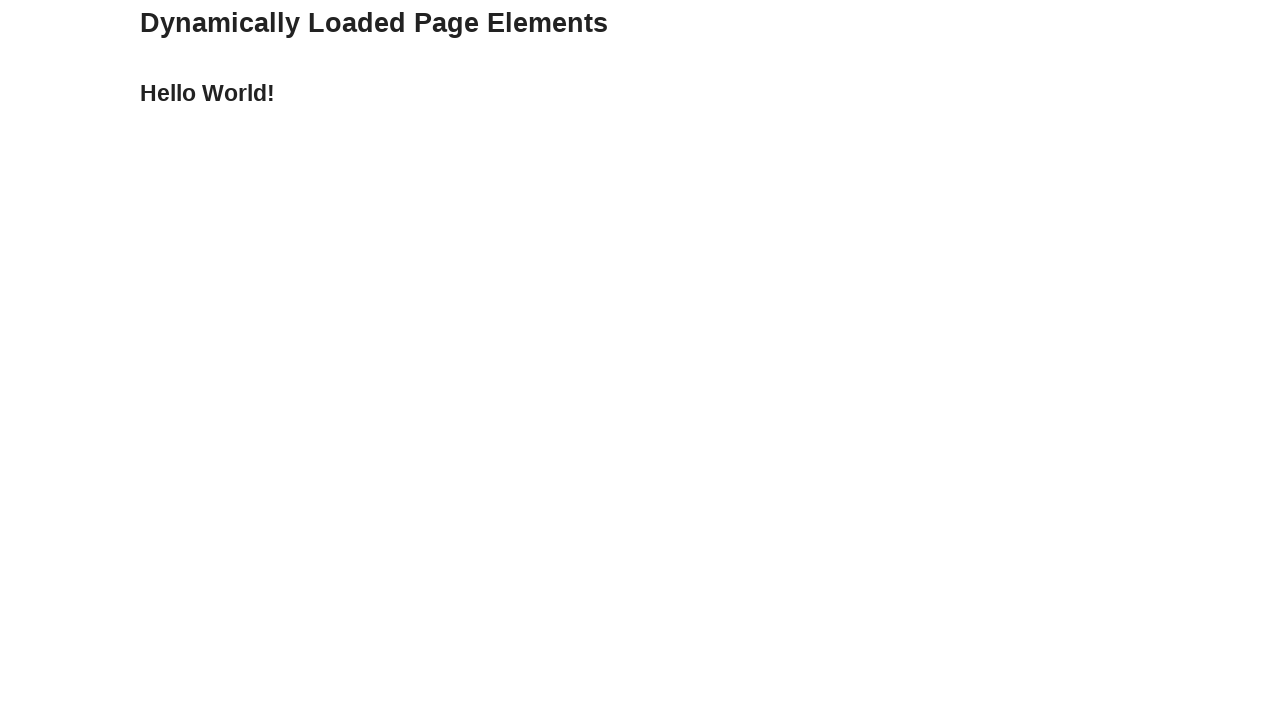

Verified text content equals 'Hello World!'
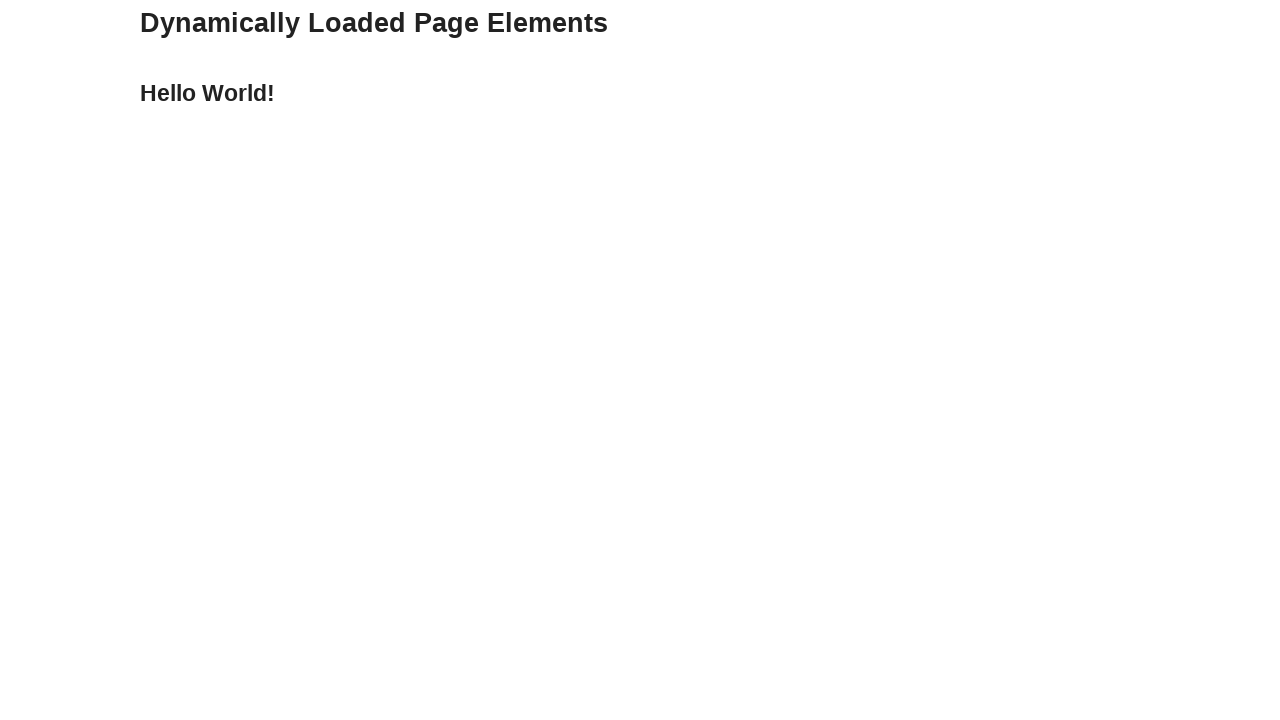

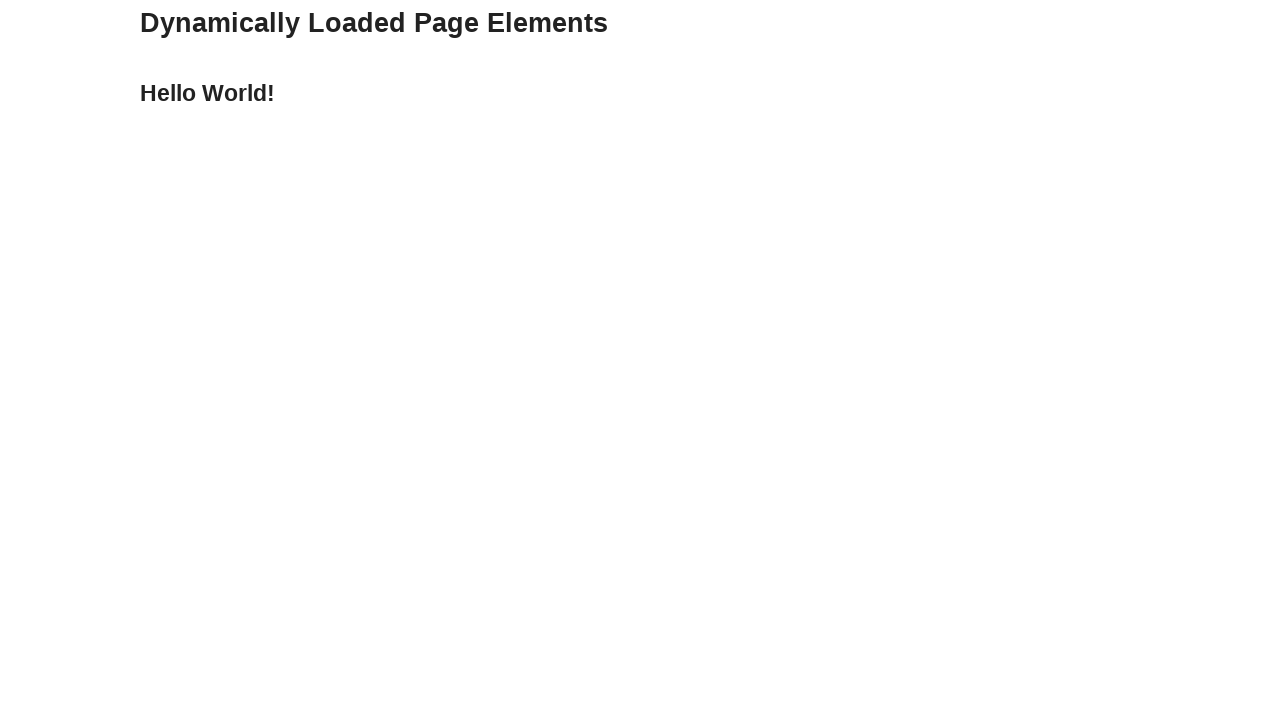